Tests the Playwright documentation site by verifying the page title contains "Playwright", clicking the "Get started" link, and confirming the Installation heading is visible.

Starting URL: https://playwright.dev/

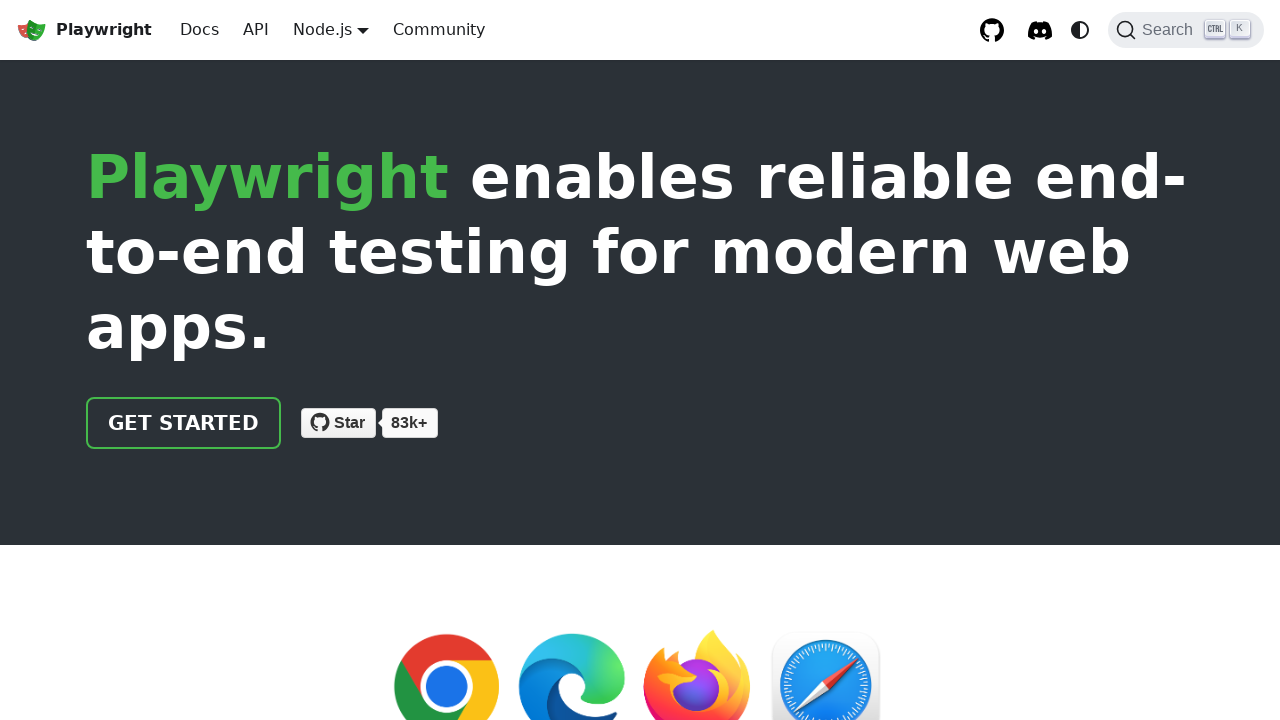

Verified page title contains 'Playwright'
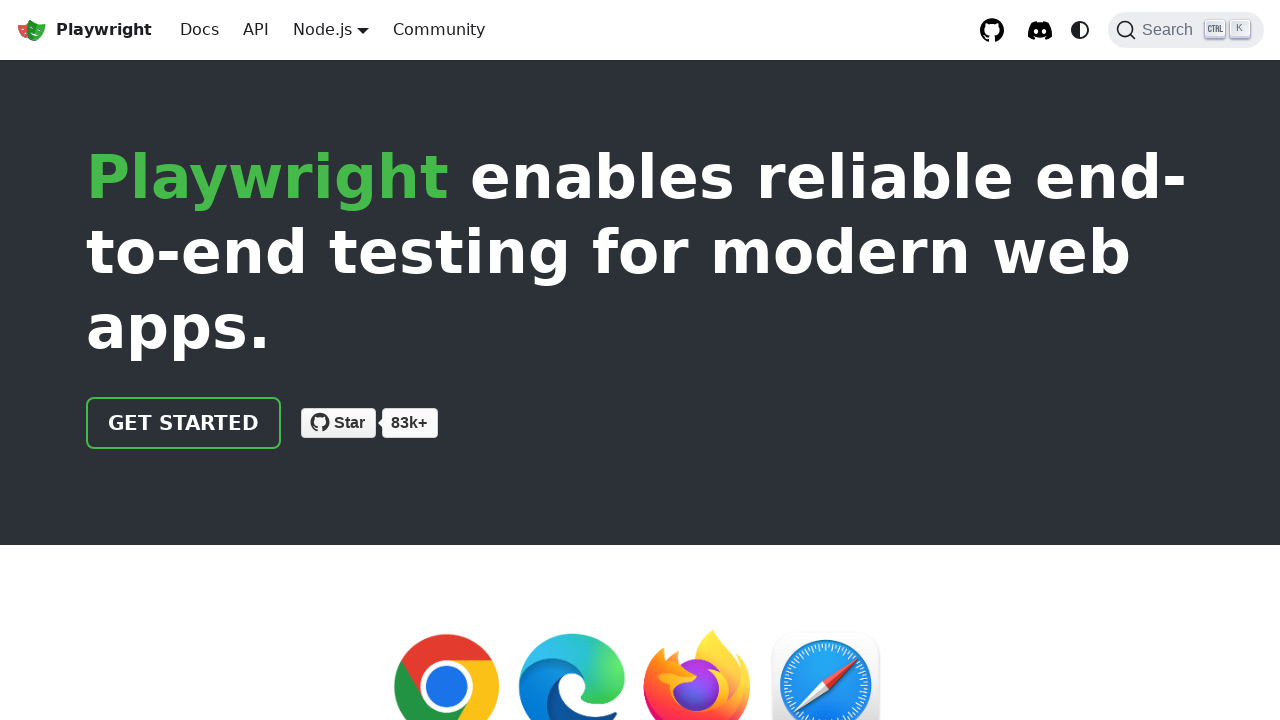

Clicked the 'Get started' link at (184, 423) on internal:role=link[name="Get started"i]
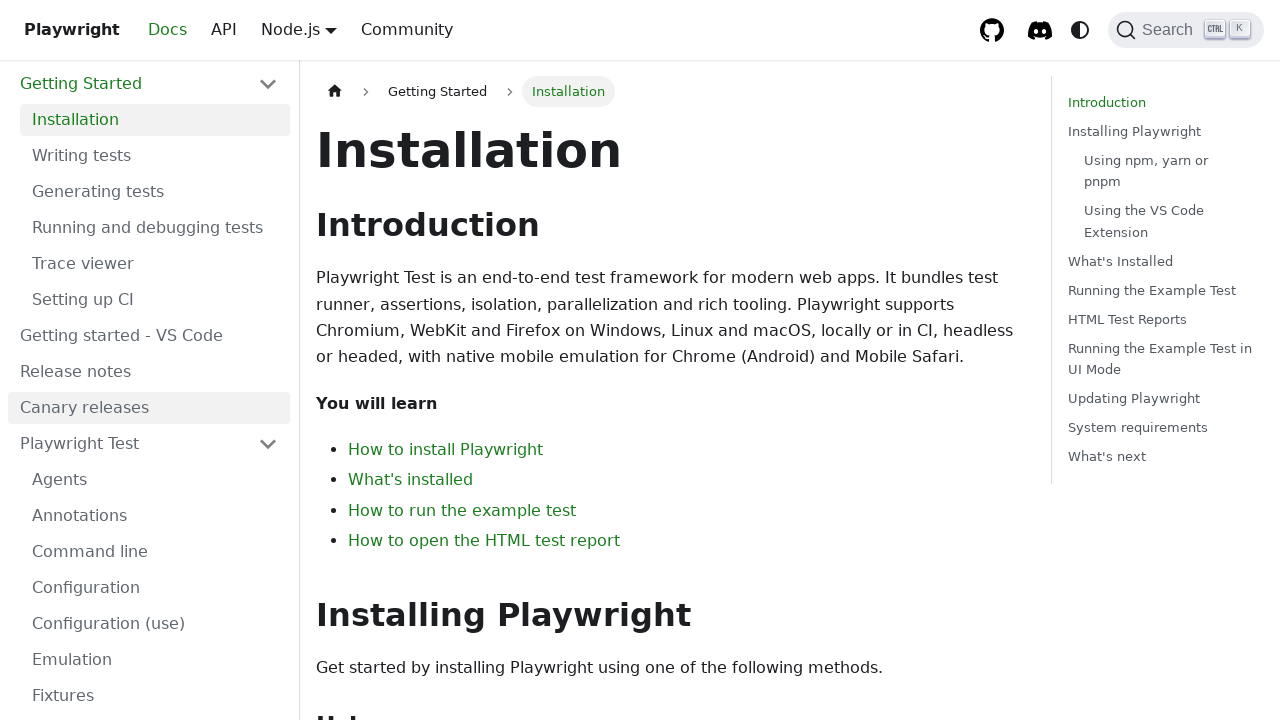

Located the Installation heading element
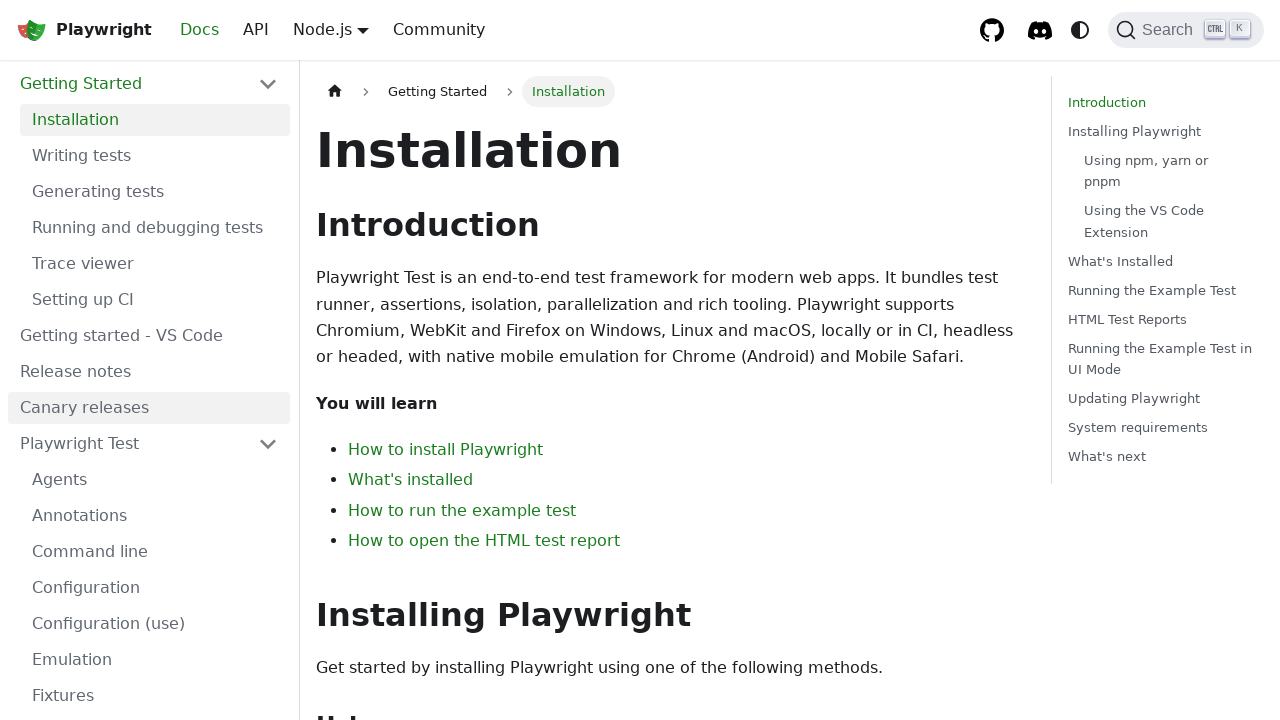

Waited for Installation heading to become visible
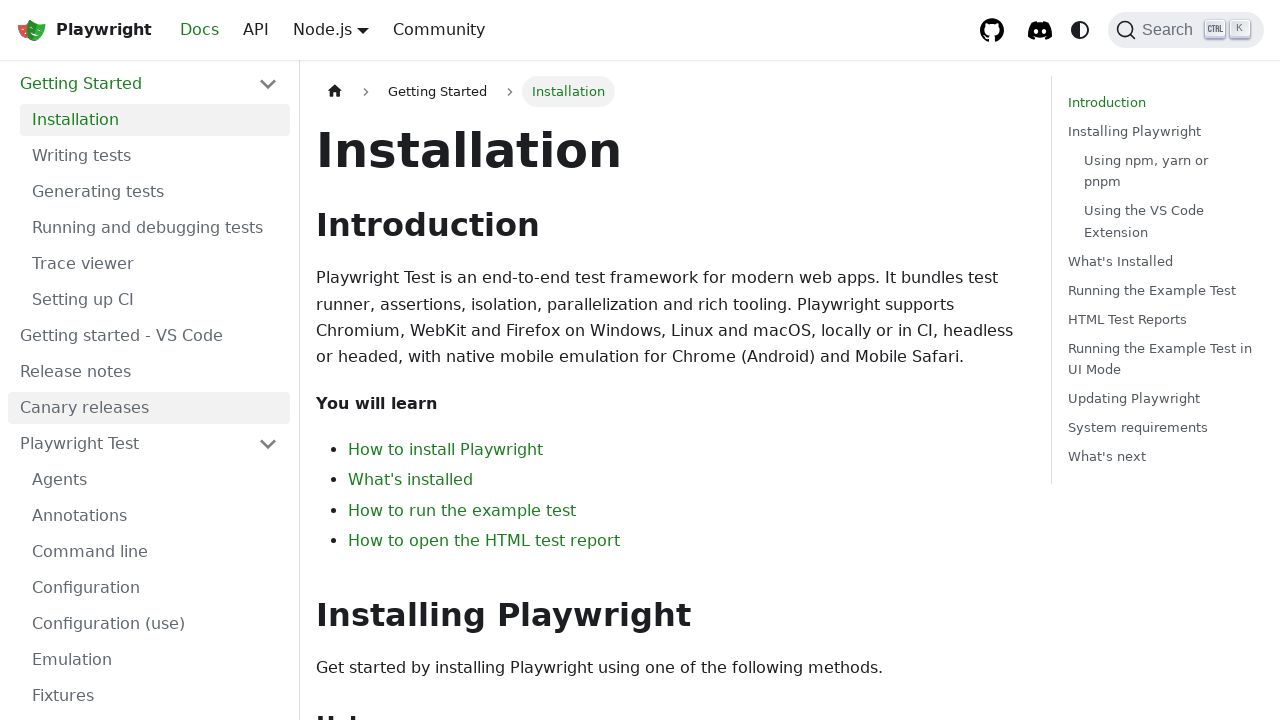

Verified Installation heading is visible
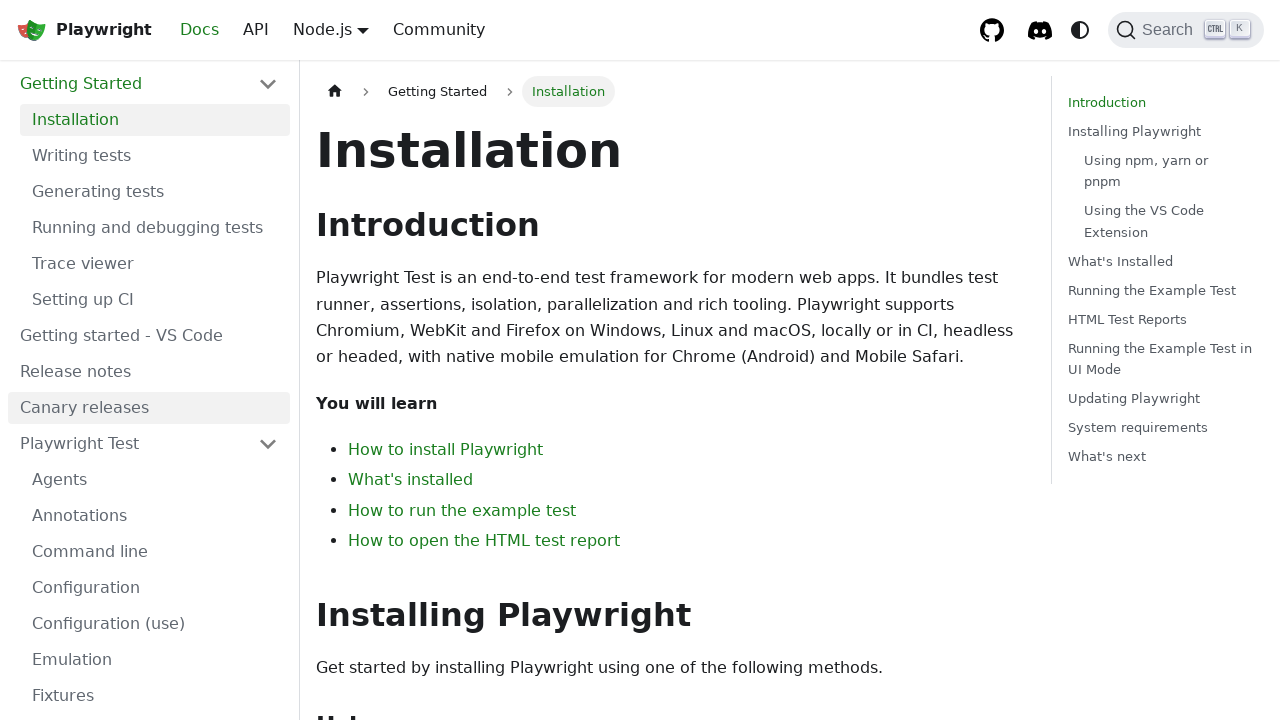

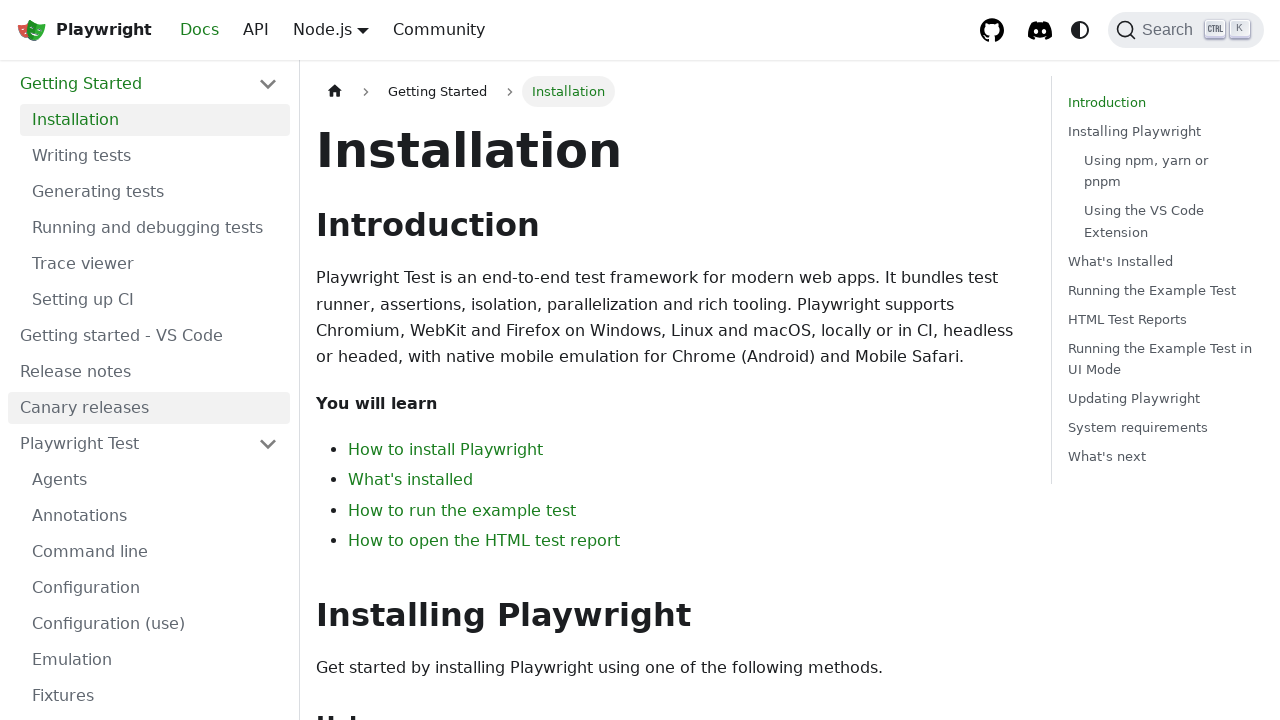